Tests a registration form by filling in personal information fields (first name, last name, address, email, phone, password), selecting gender radio button, checking hobby checkbox, and submitting the form.

Starting URL: http://demo.automationtesting.in/Register.html

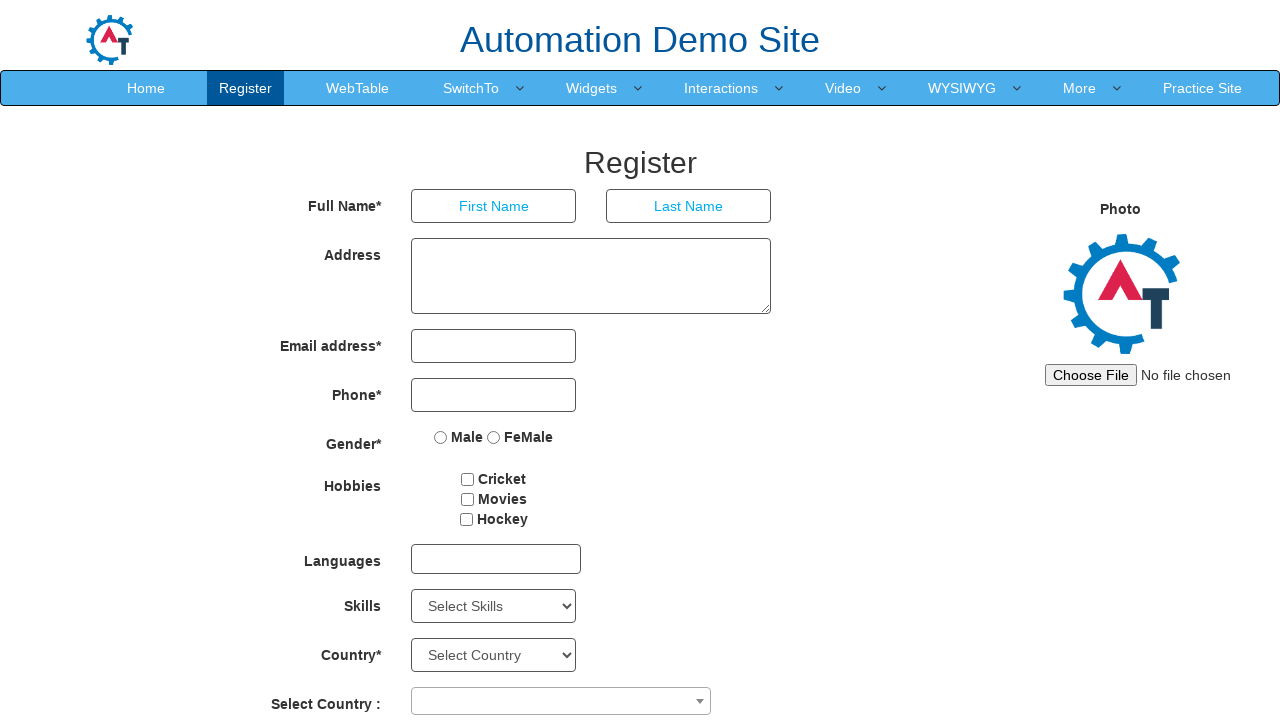

Filled first name field with 'John' on input[ng-model='FirstName']
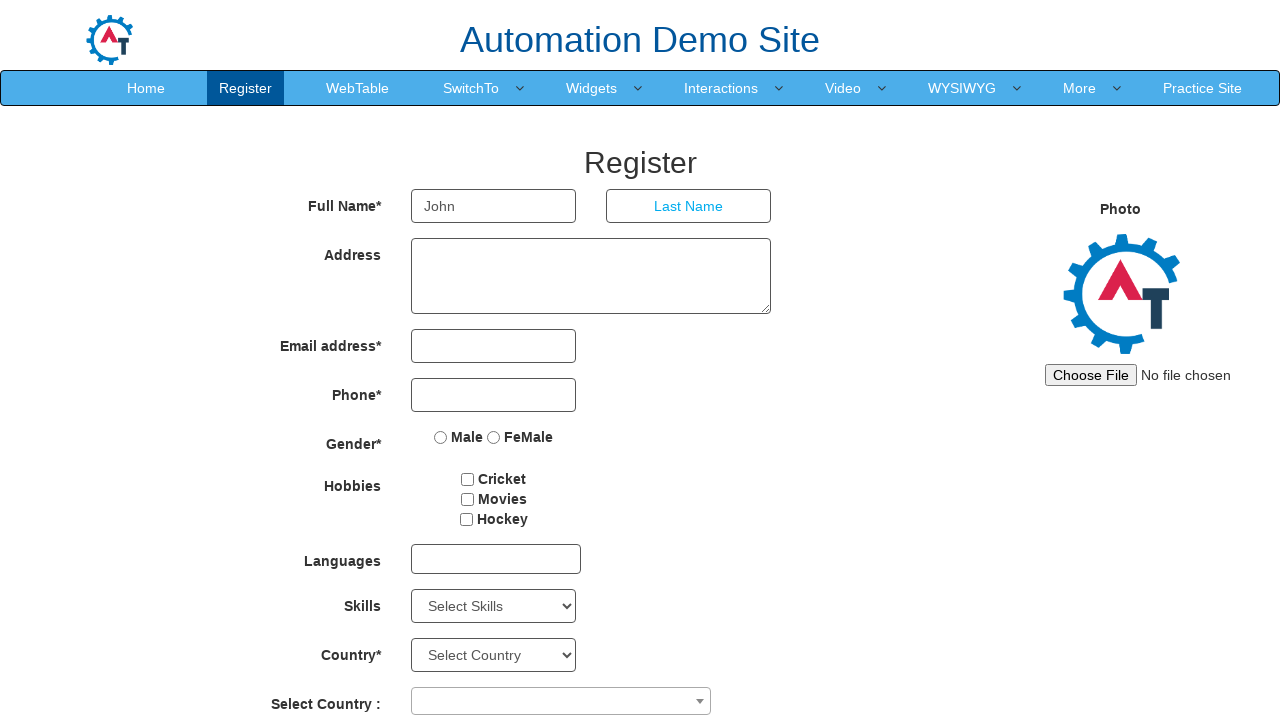

Filled last name field with 'Smith' on input[ng-model='LastName']
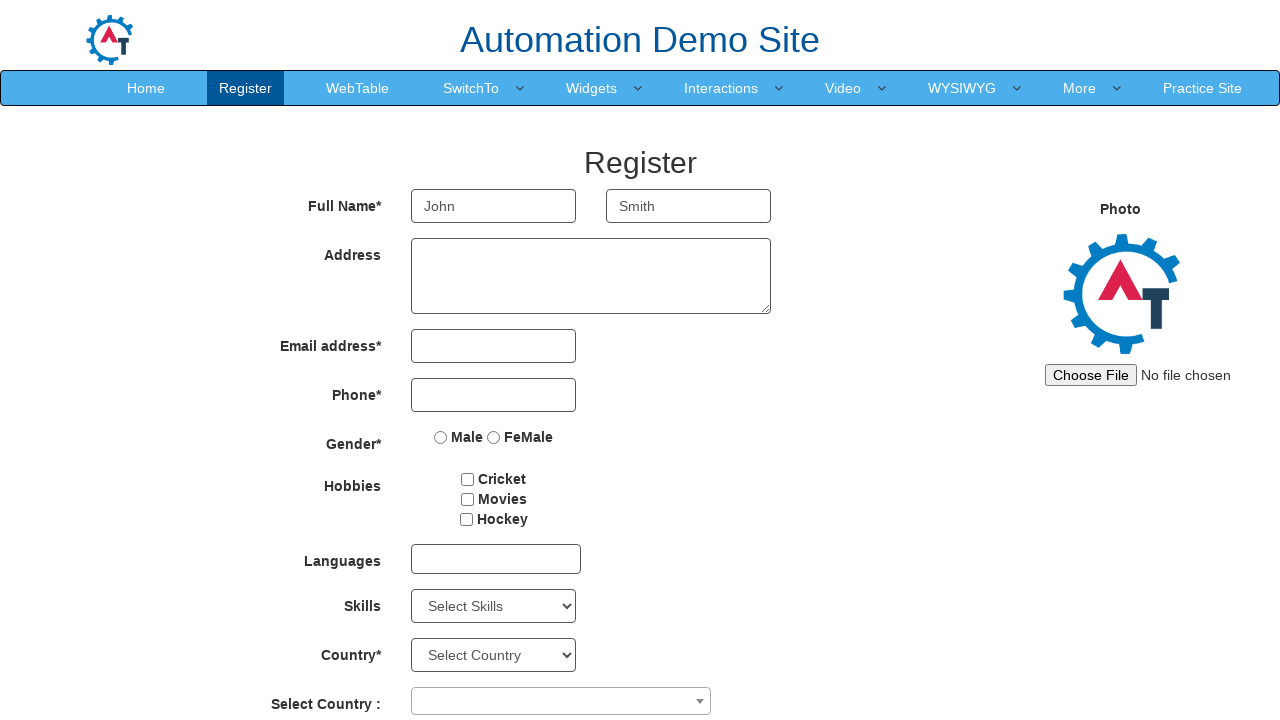

Filled address field with '123 Test Street, Sample City' on textarea[ng-model='Adress']
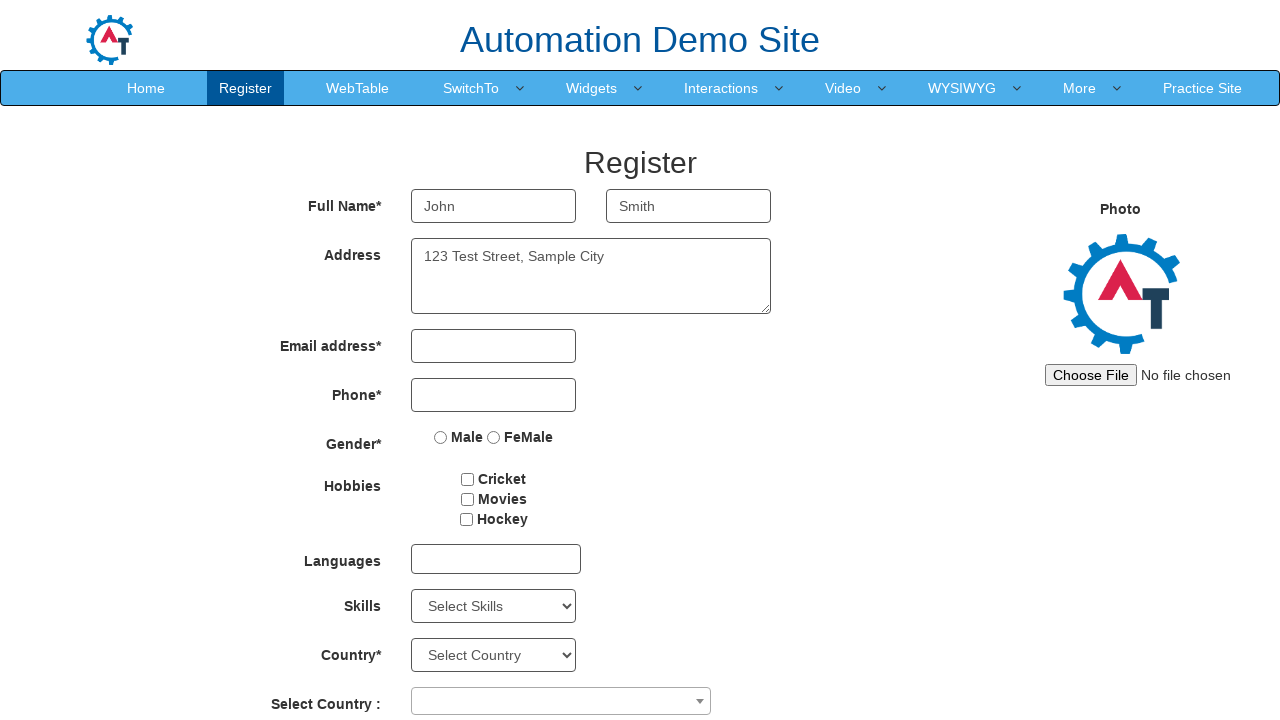

Filled email field with 'johnsmith.test@gmail.com' on input[ng-model='EmailAdress']
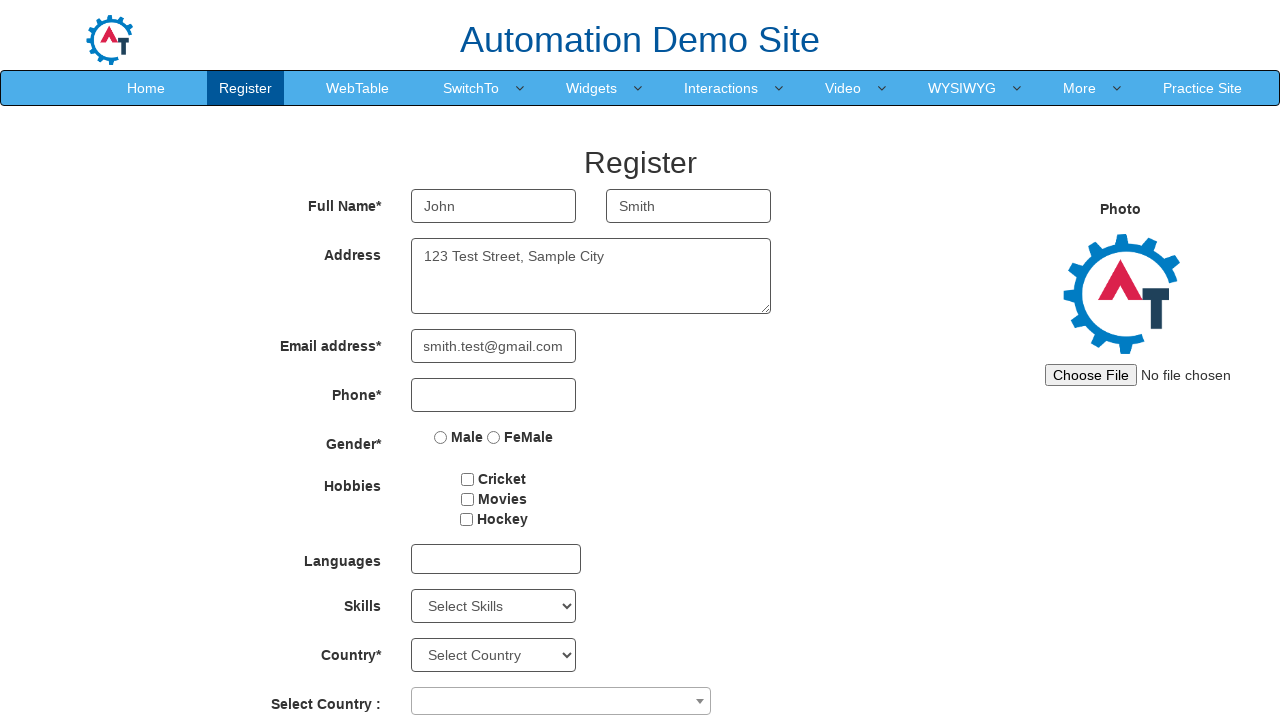

Filled phone number field with '5551234567' on input[ng-model='Phone']
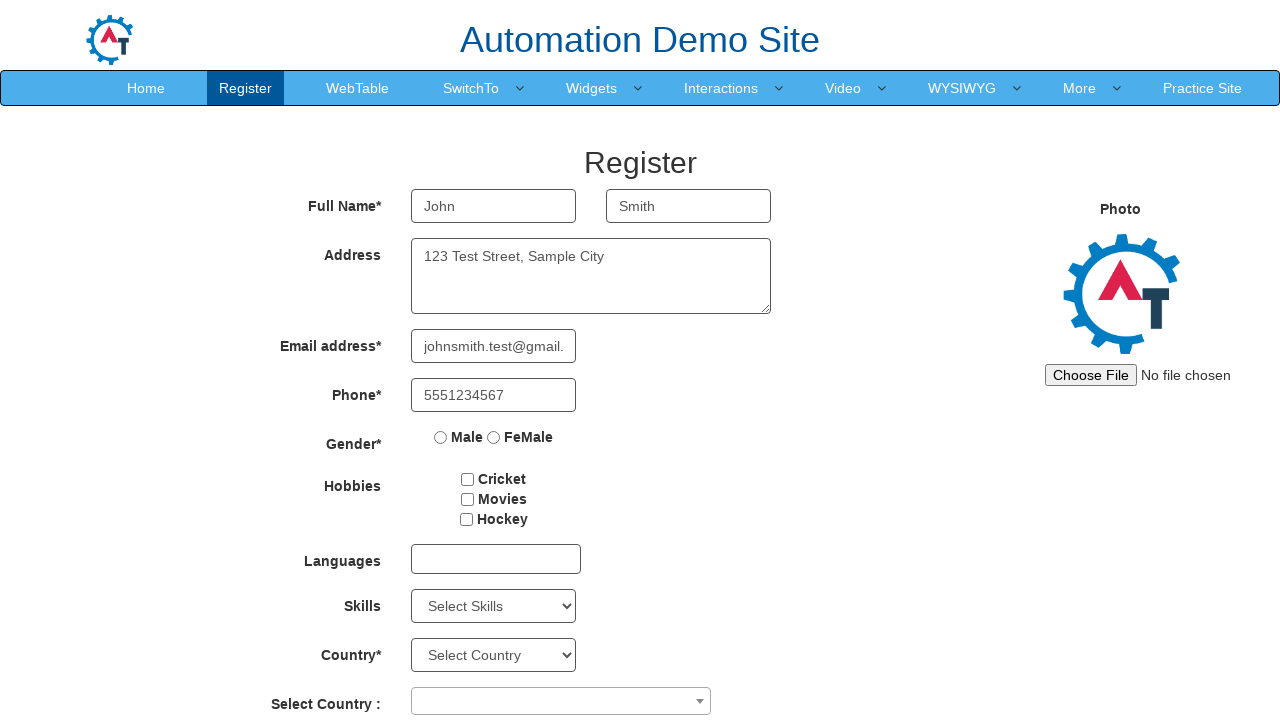

Filled password field with 'TestPass123' on input[ng-model='Password']
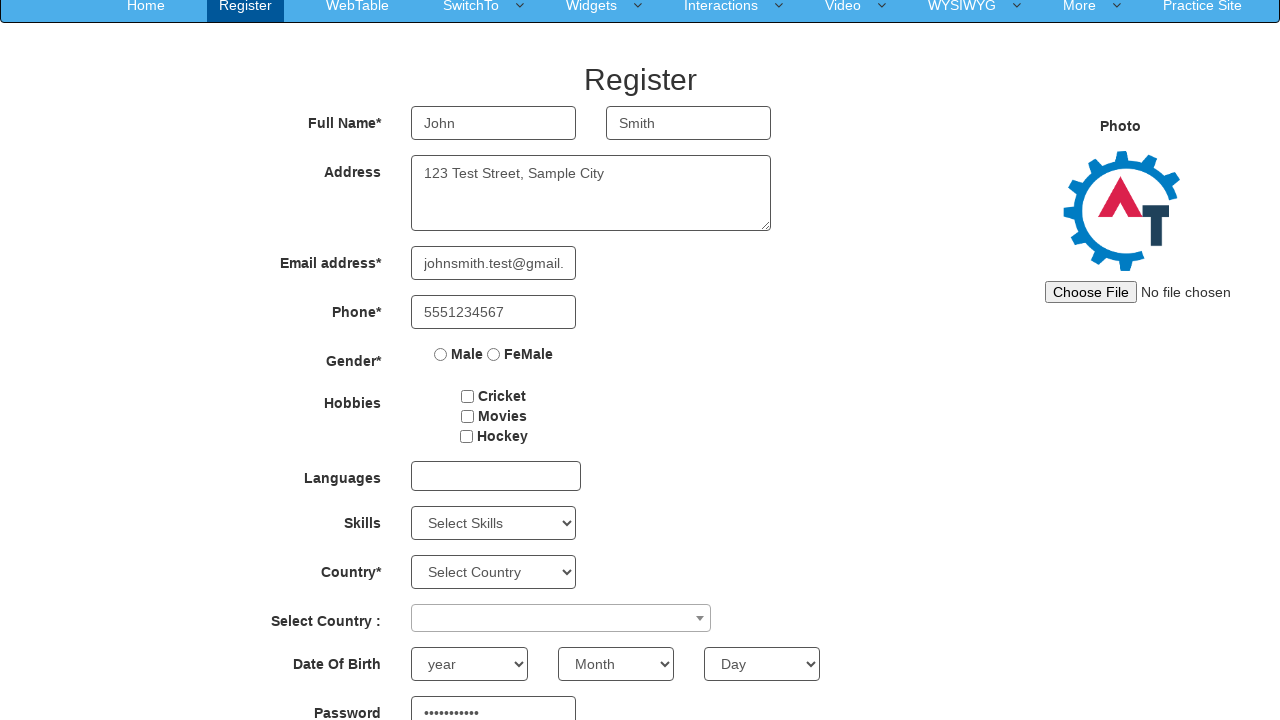

Filled confirm password field with 'TestPass123' on input[ng-model='CPassword']
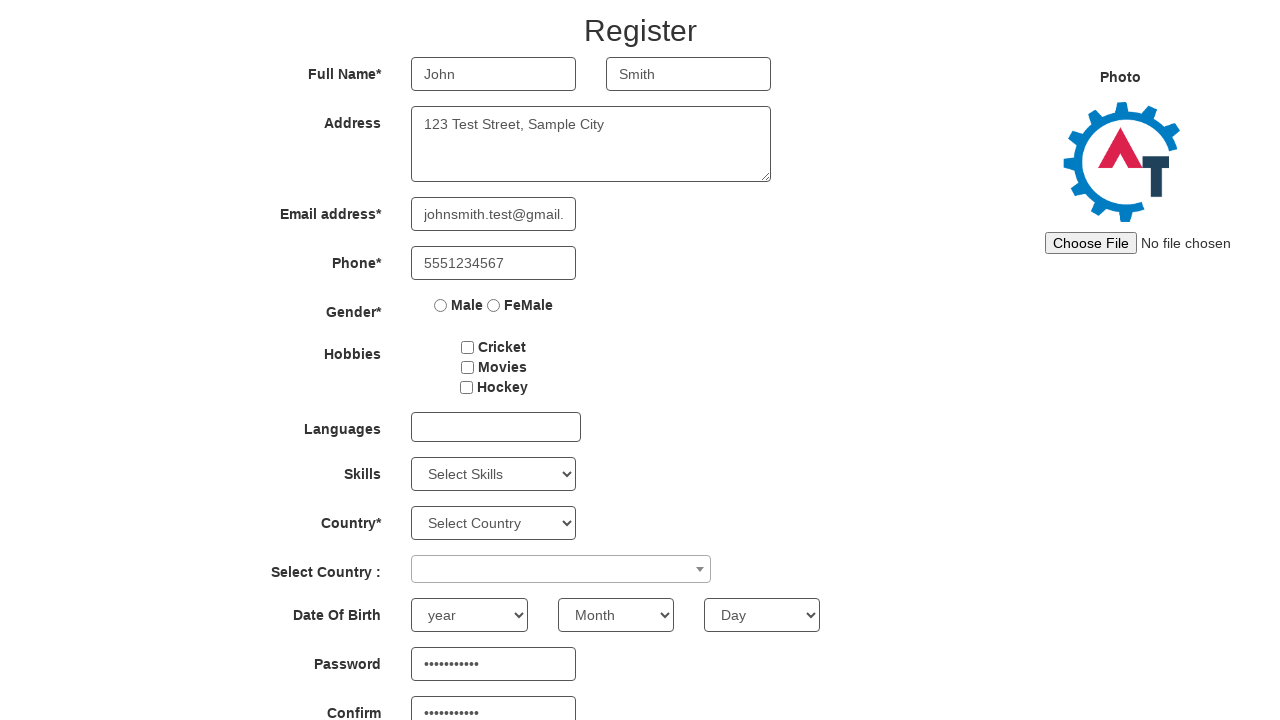

Selected Male radio button at (441, 305) on input[value='Male']
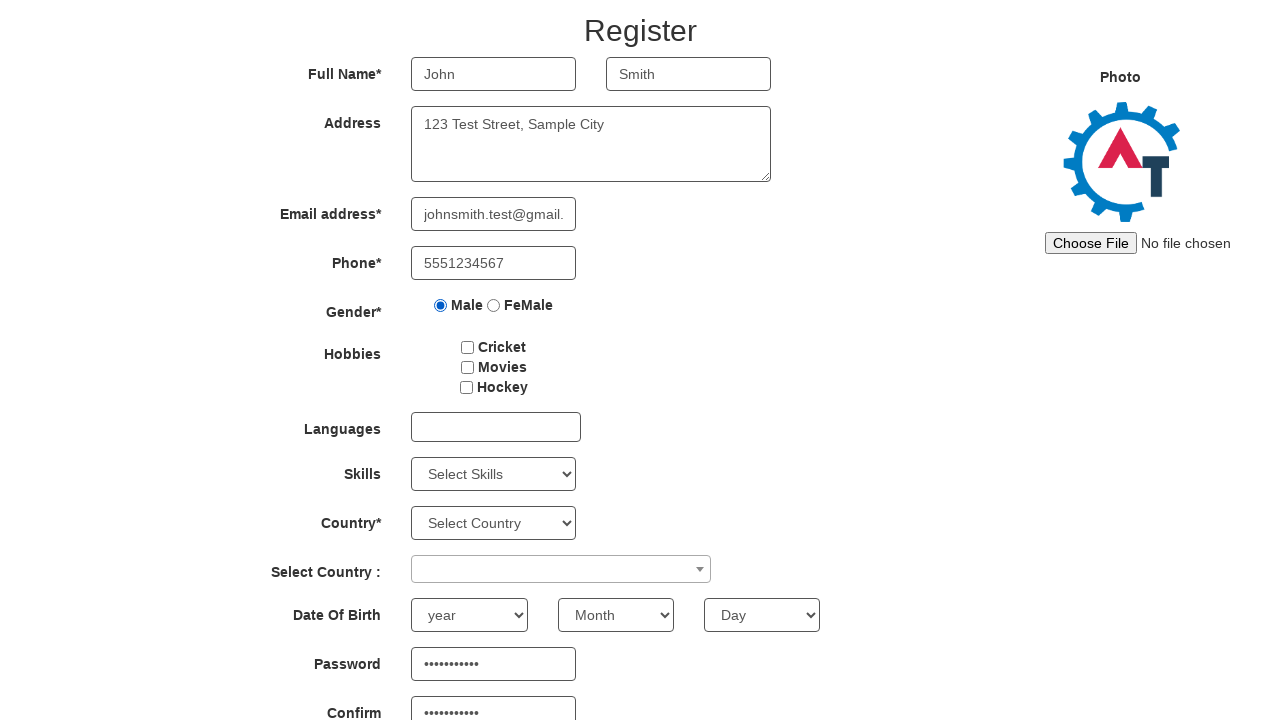

Checked Cricket hobby checkbox at (468, 347) on input[type='checkbox'][value='Cricket']
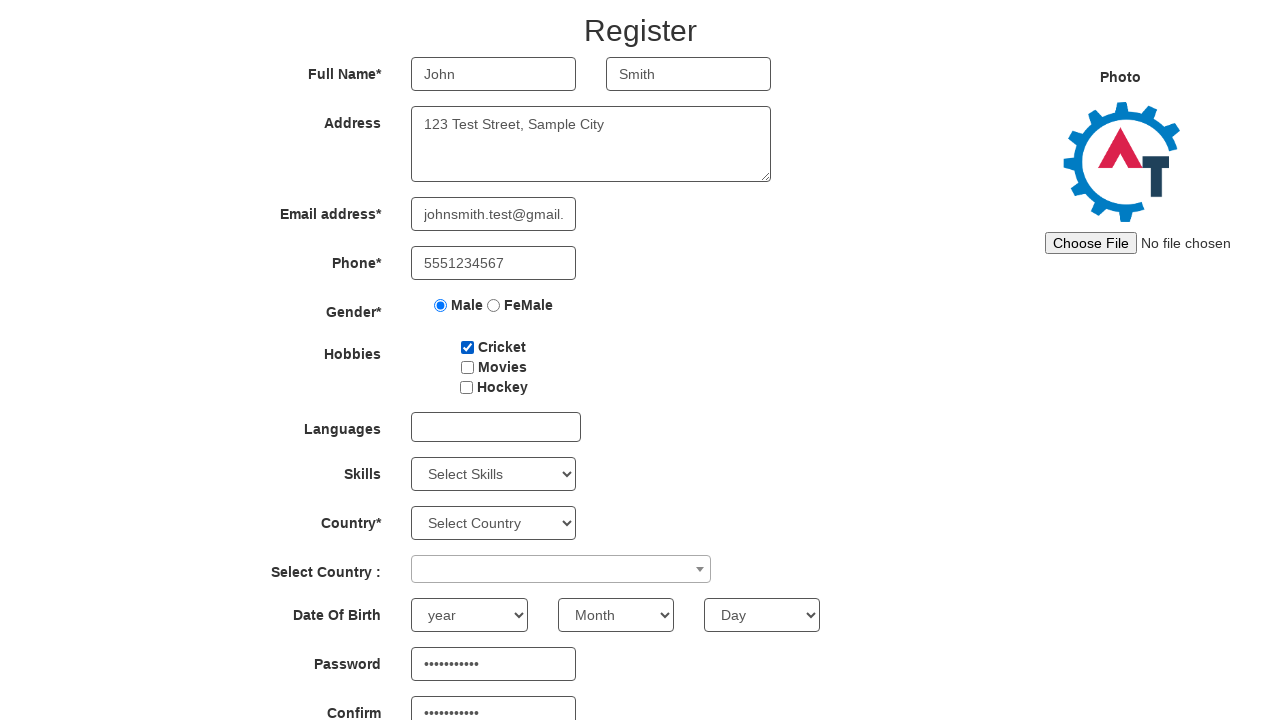

Clicked submit button to register at (572, 623) on button#submitbtn
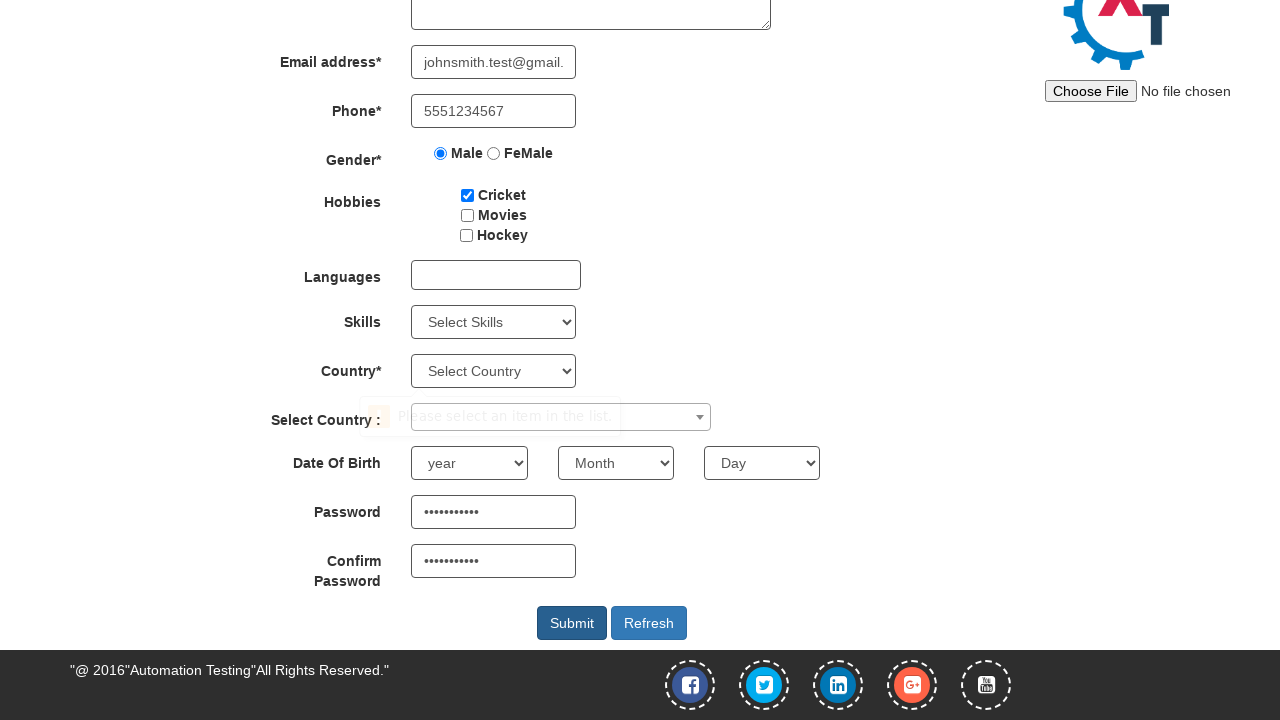

Confirmation button appeared after registration submission
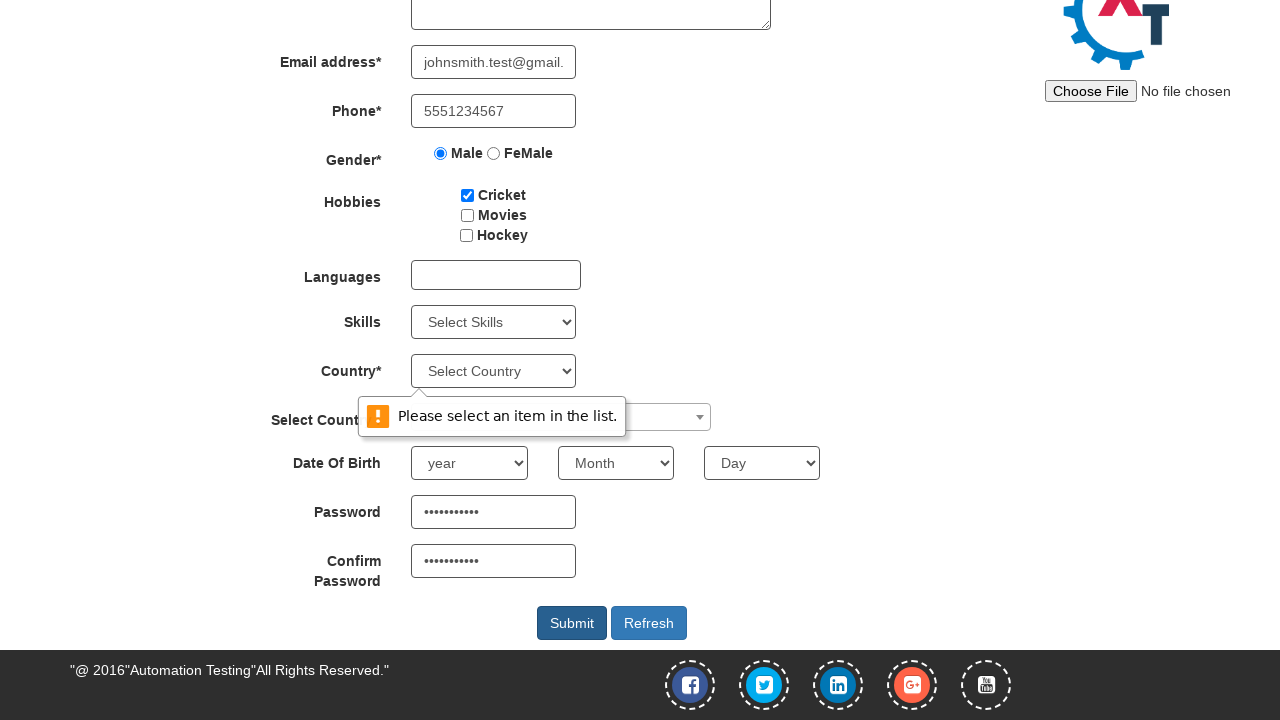

Clicked confirmation button at (649, 623) on button#Button1
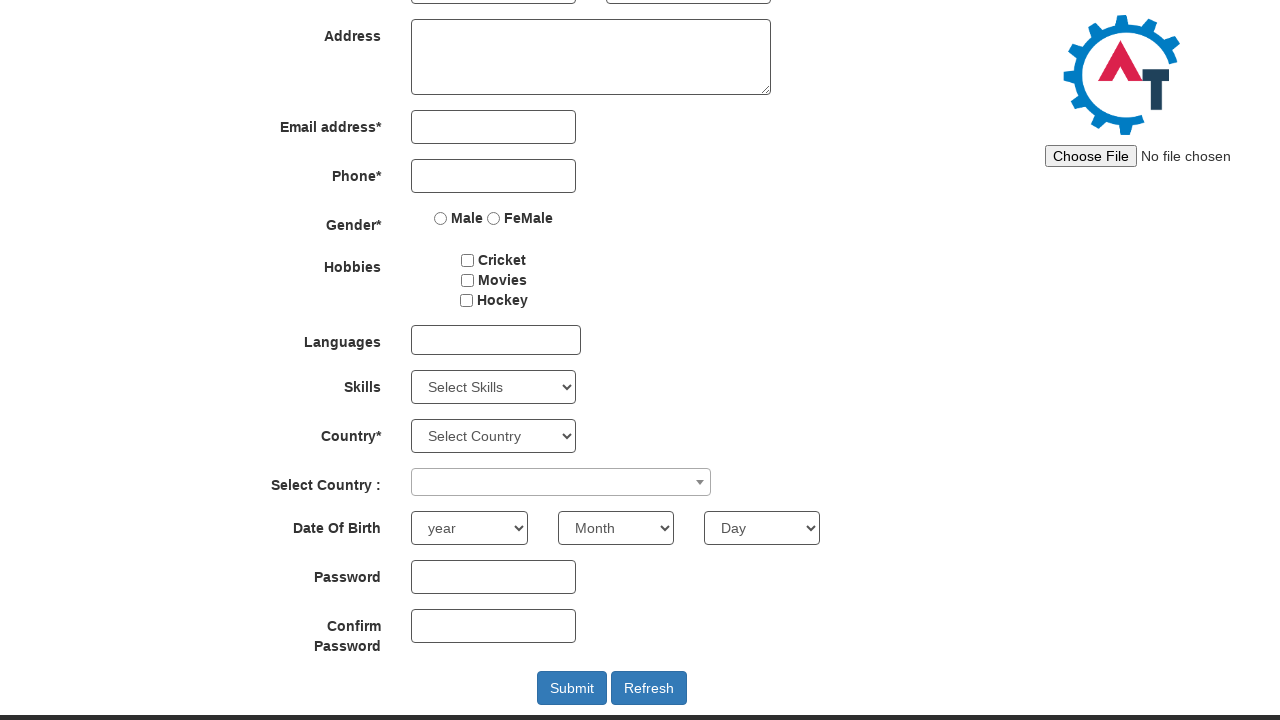

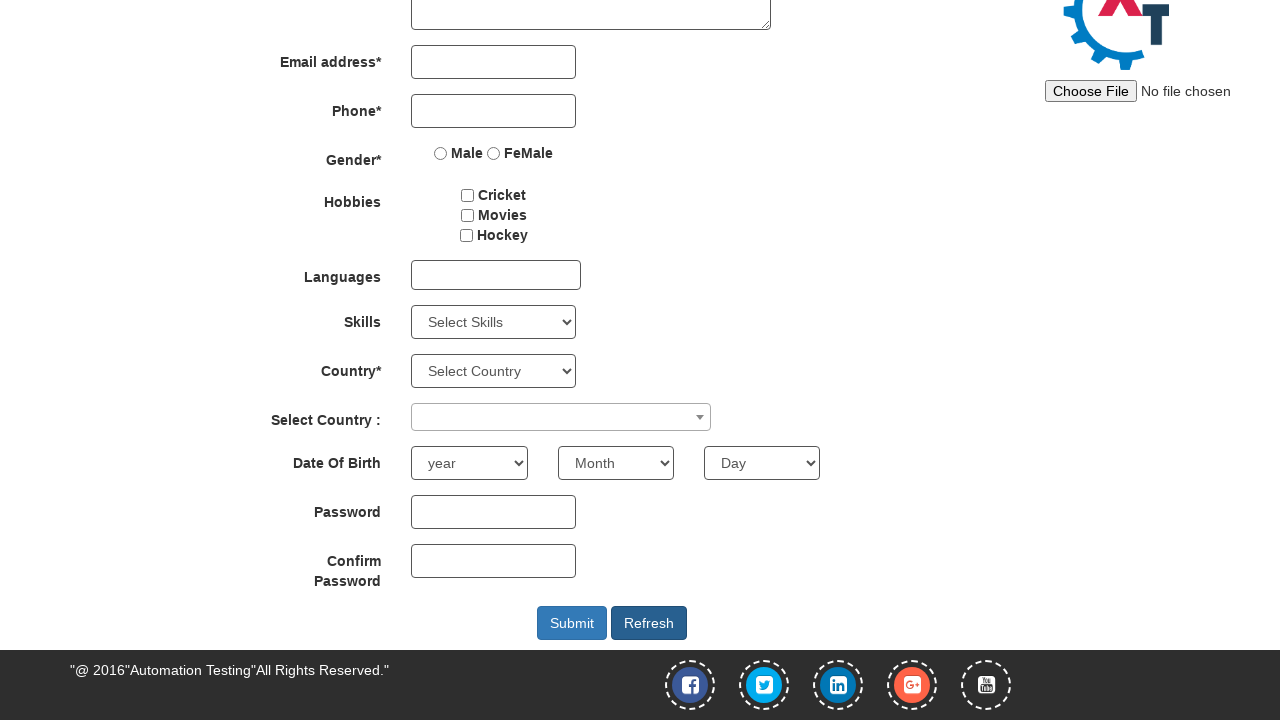